Tests jQuery UI datepicker functionality by clicking on the date input field, navigating to the next month, and selecting a specific date (22nd)

Starting URL: https://jqueryui.com/datepicker/

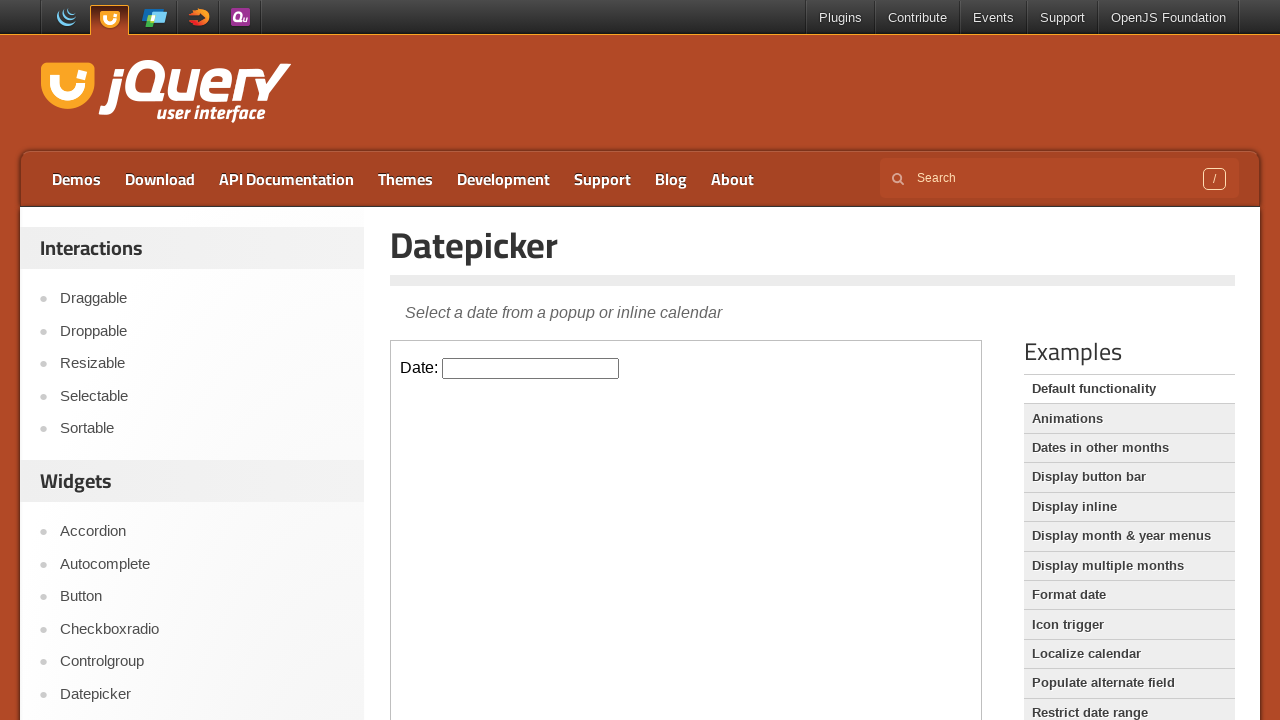

Located the demo iframe for jQuery UI datepicker
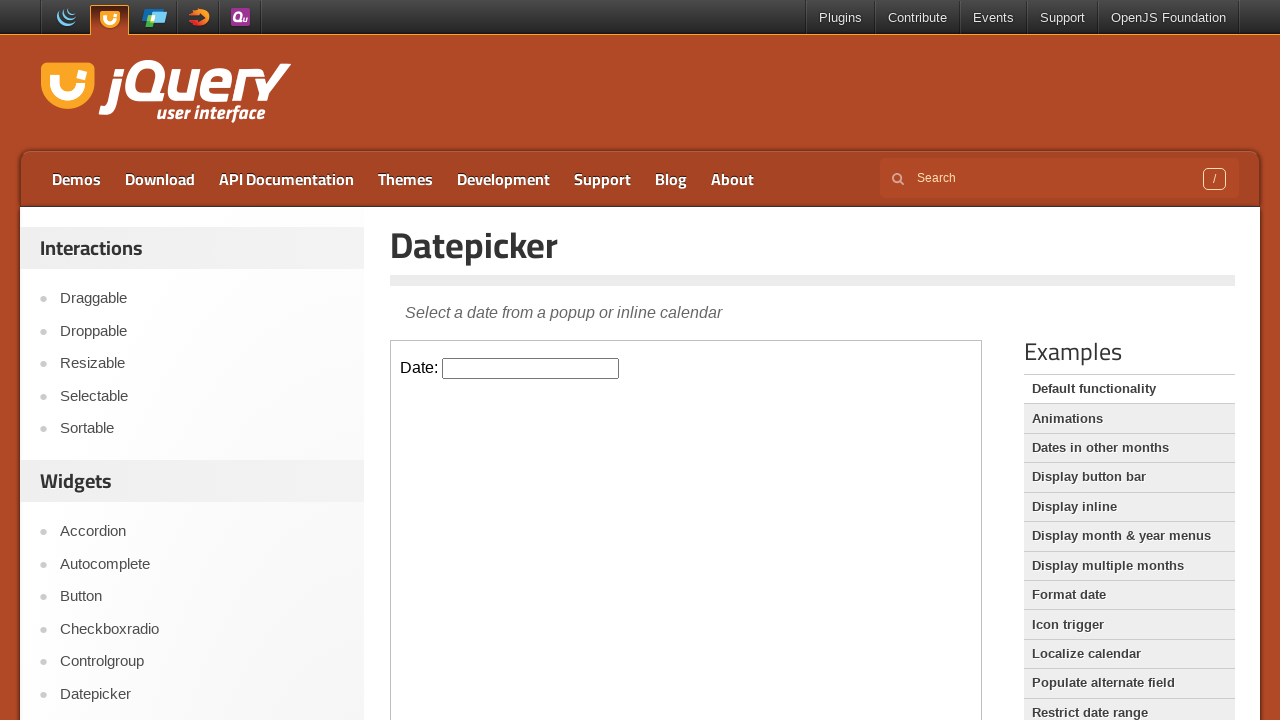

Clicked the datepicker input field to open the calendar at (531, 368) on iframe.demo-frame >> internal:control=enter-frame >> #datepicker
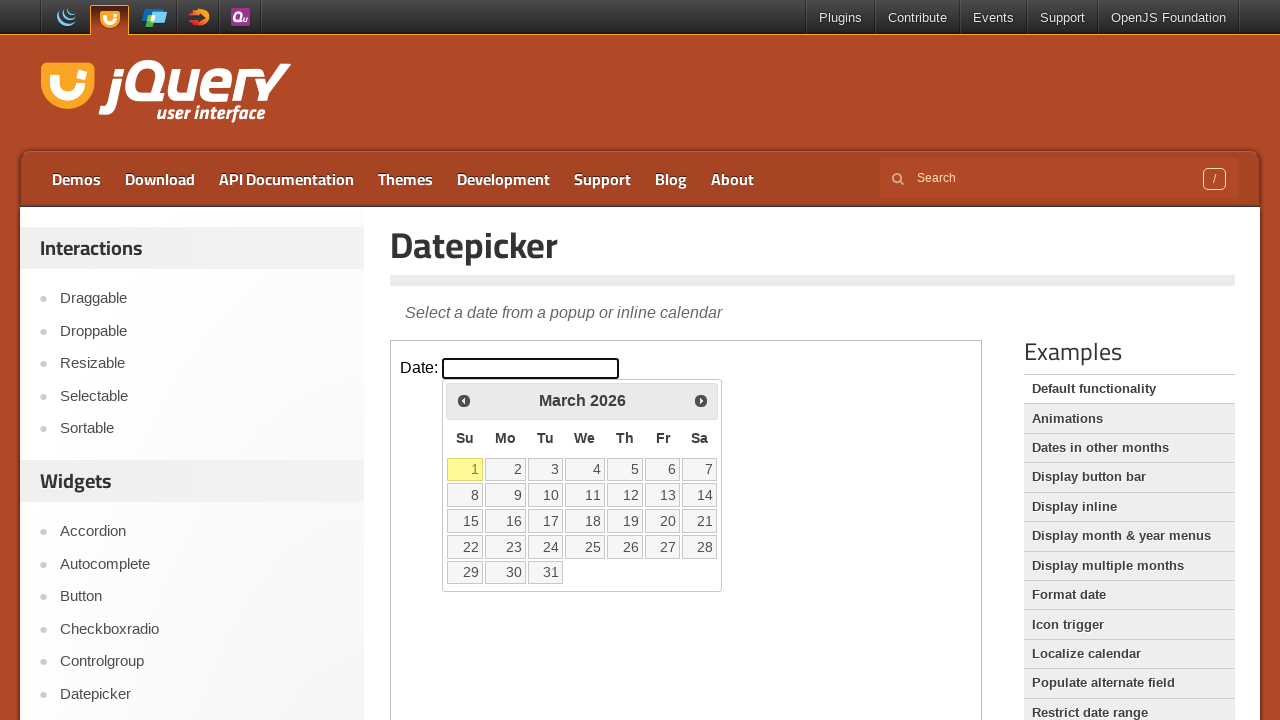

Clicked next month button to navigate forward at (701, 400) on iframe.demo-frame >> internal:control=enter-frame >> a[data-handler='next']
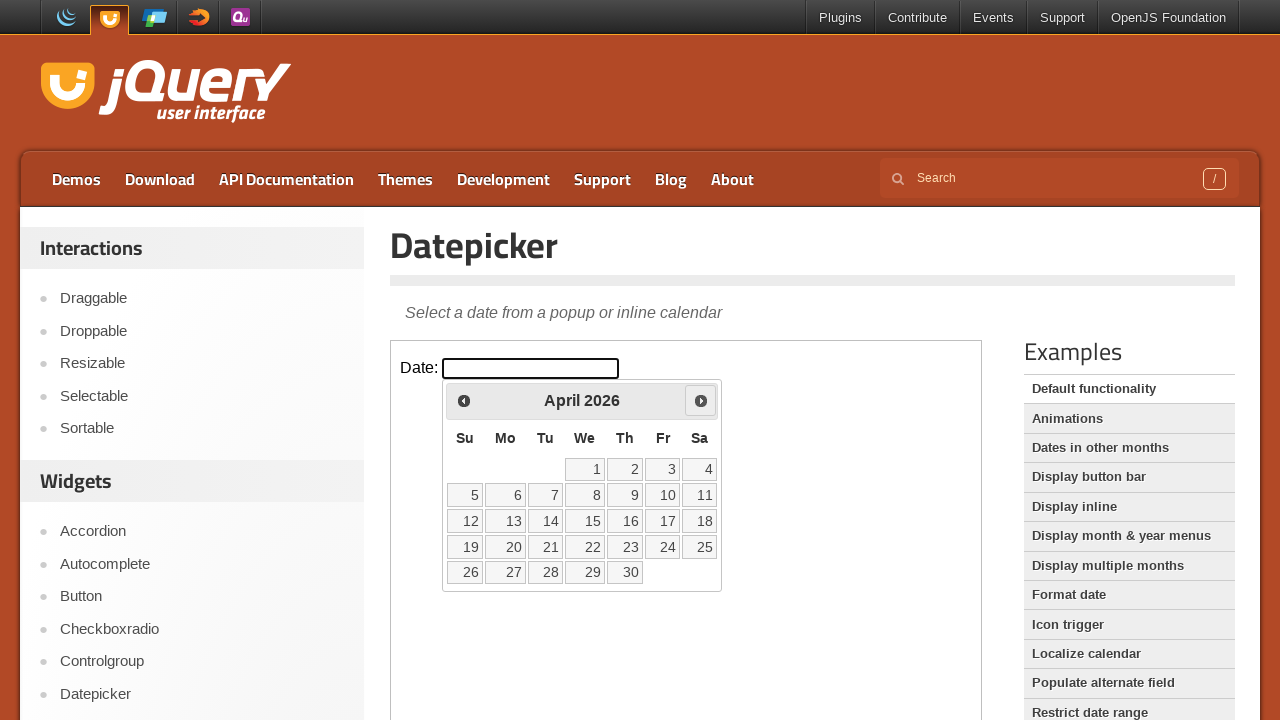

Selected the 22nd day of the month at (585, 547) on iframe.demo-frame >> internal:control=enter-frame >> a[data-date='22']
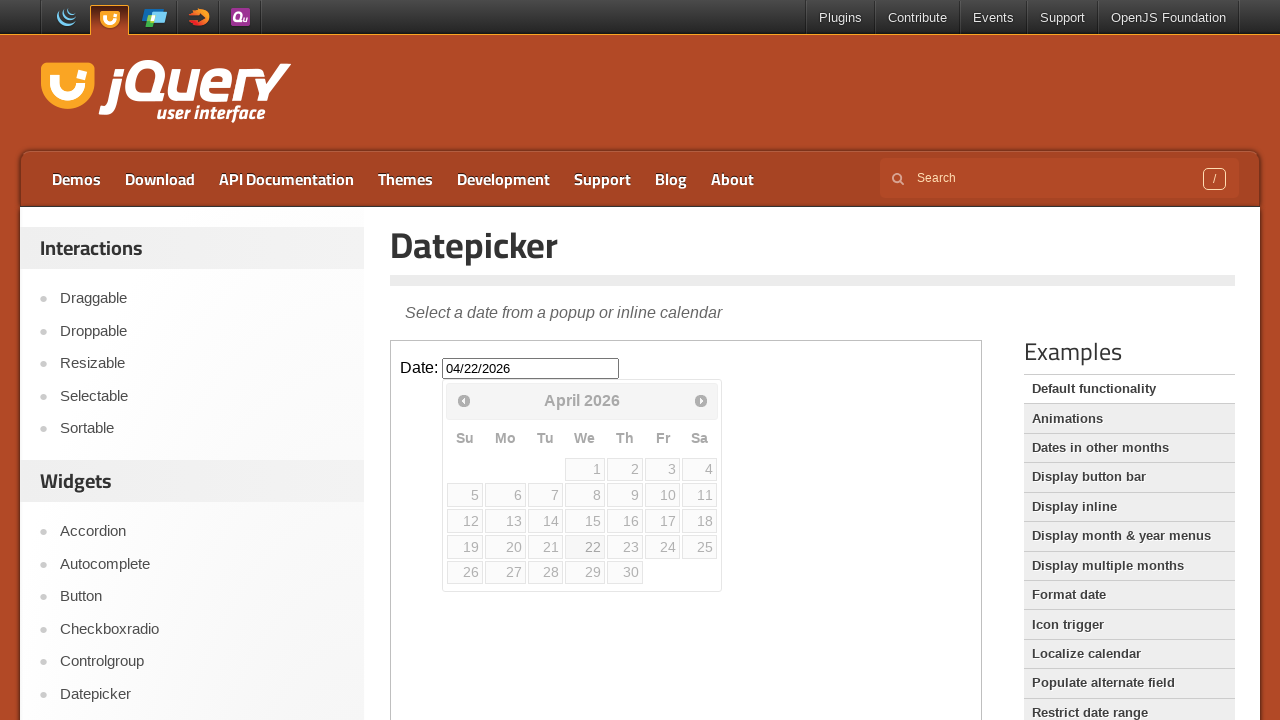

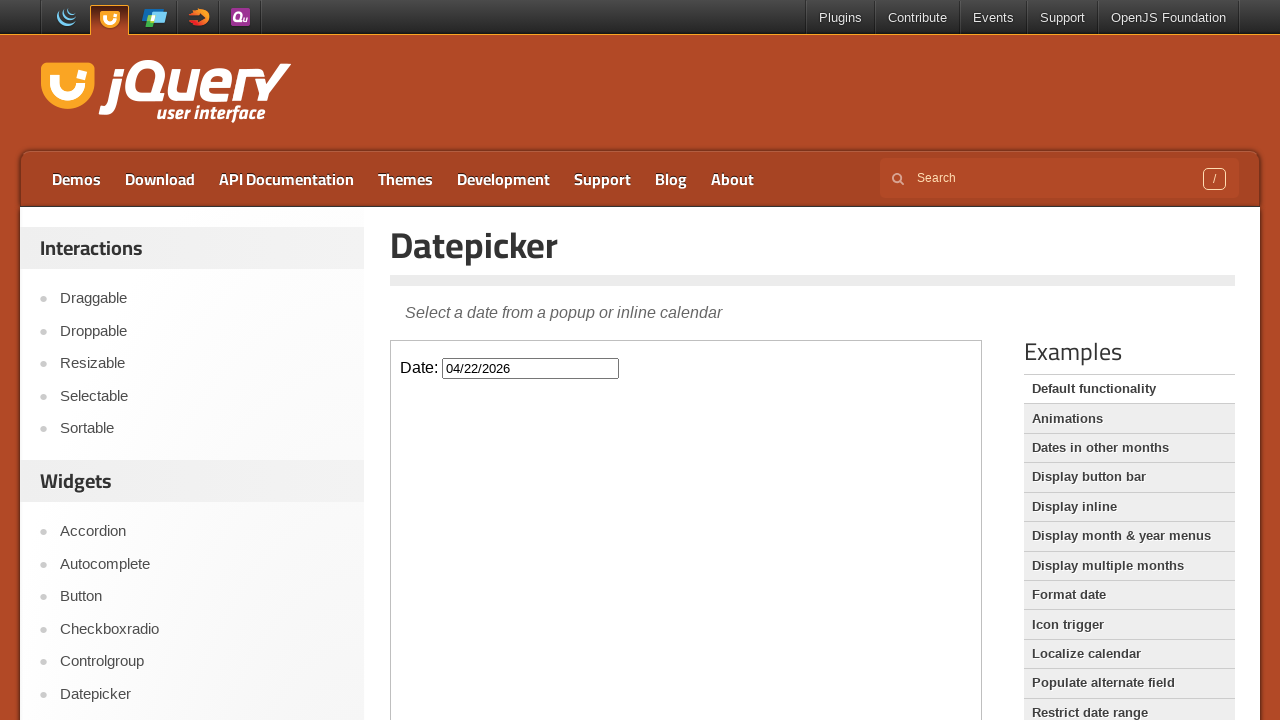